Tests form submission by filling in user information fields (name, email, addresses) and clicking submit button

Starting URL: https://demoqa.com/text-box

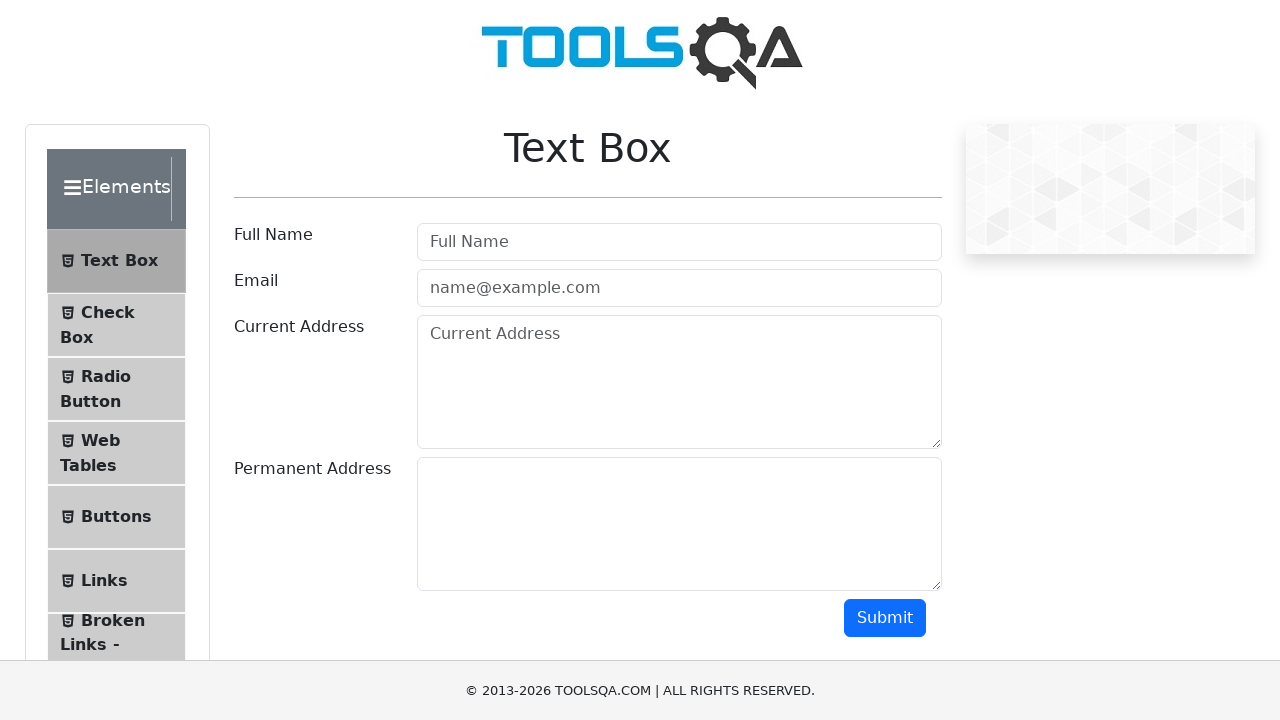

Filled in full name field with 'Wilson Valle' on #userName
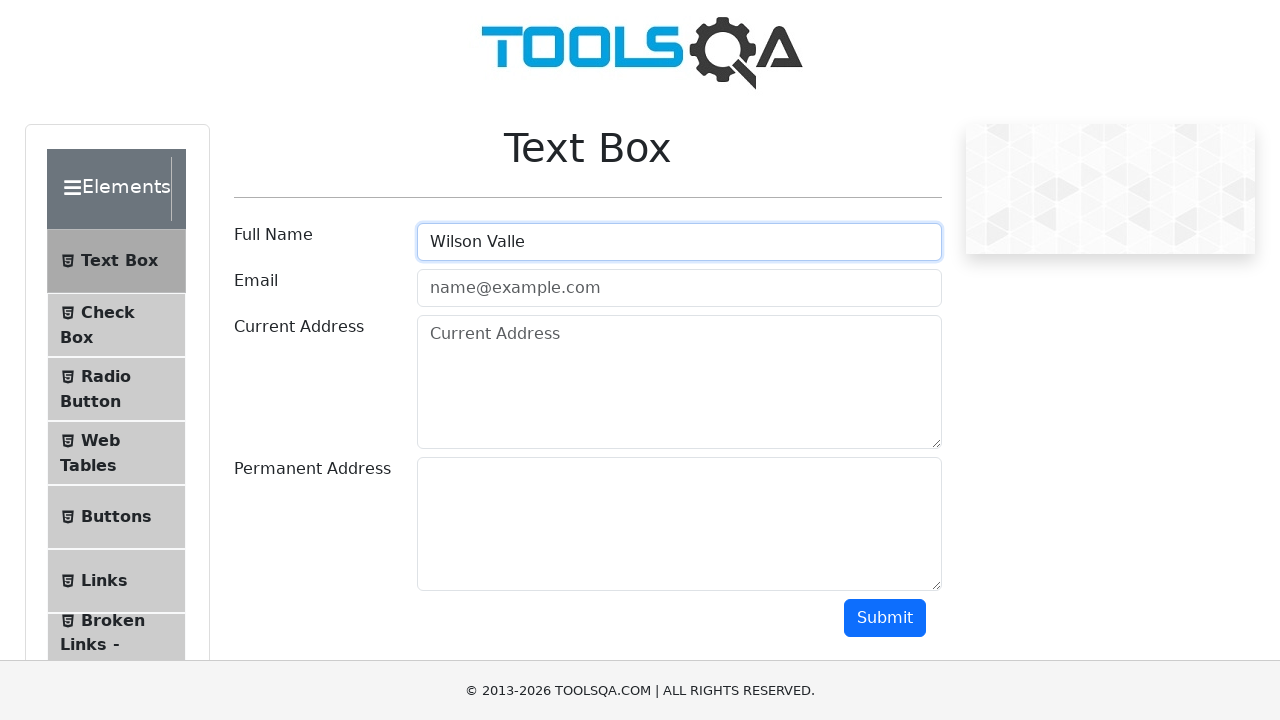

Filled in email field with 'test123@test.com' on #userEmail
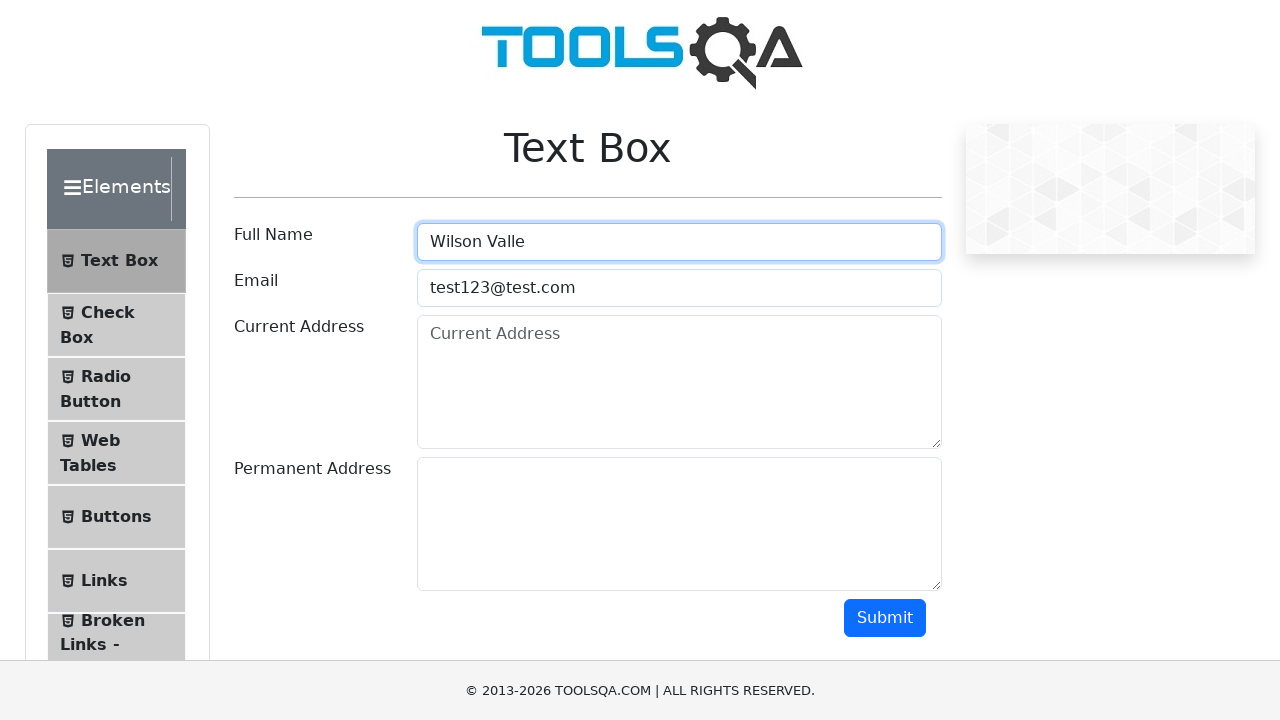

Filled in current address field with 'calle 123 # 85-96' on #currentAddress
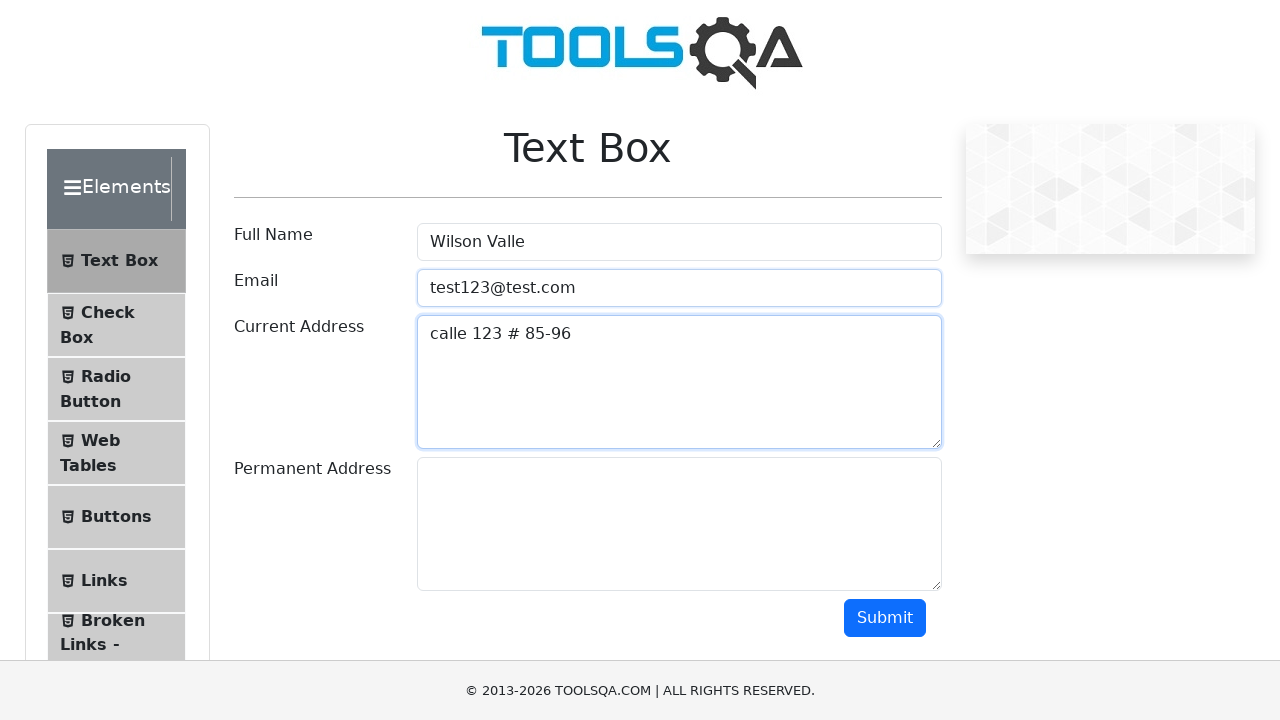

Filled in permanent address field with 'calle 123 # 85-96' on #permanentAddress
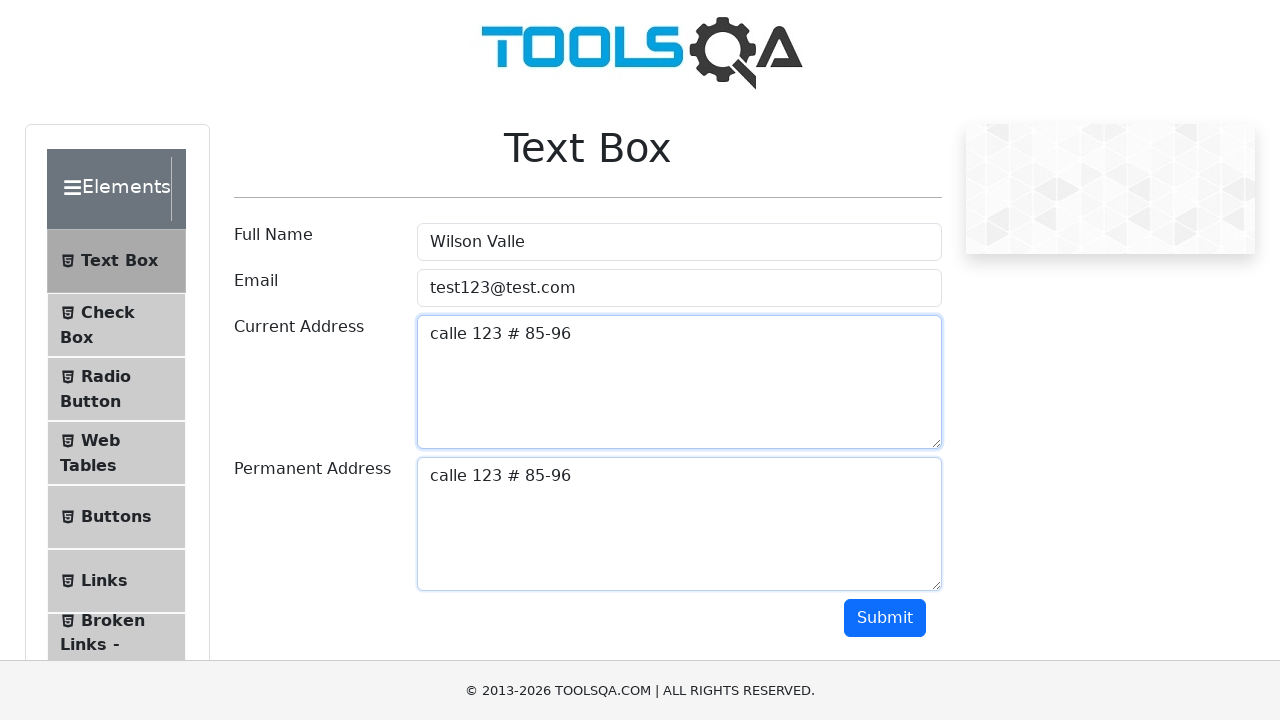

Scrolled submit button into view
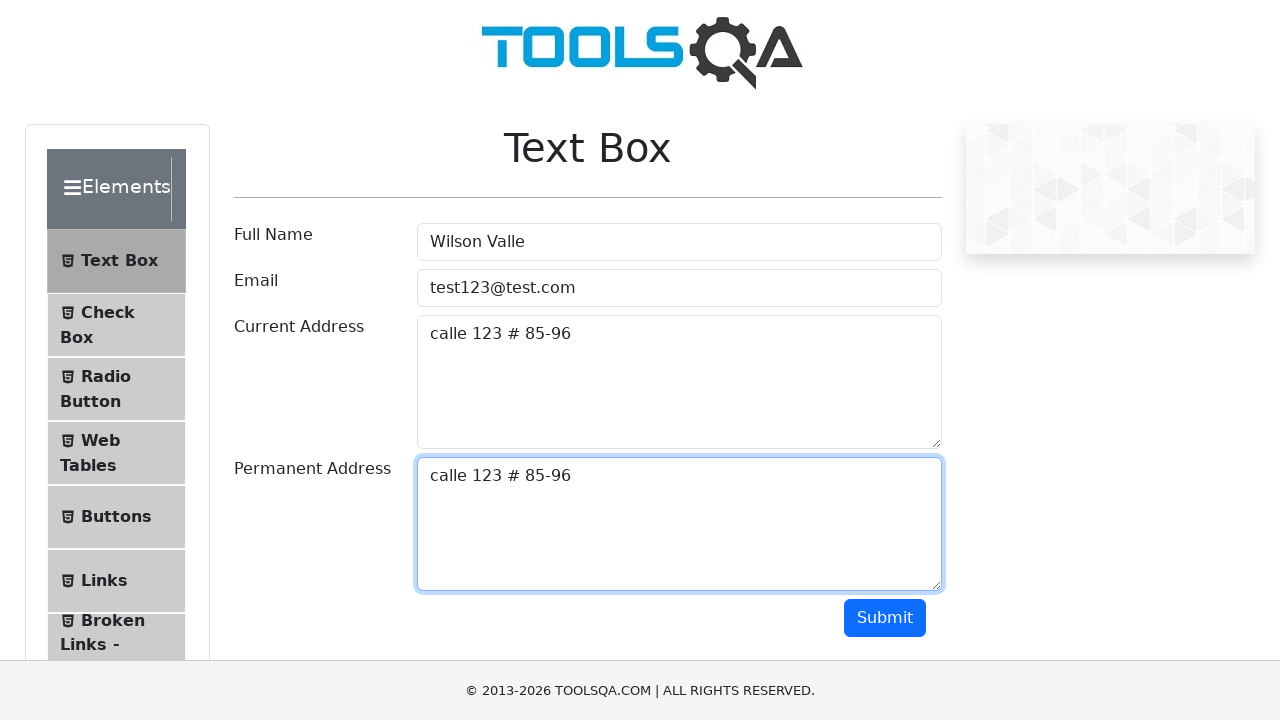

Clicked submit button to submit form at (885, 618) on #submit
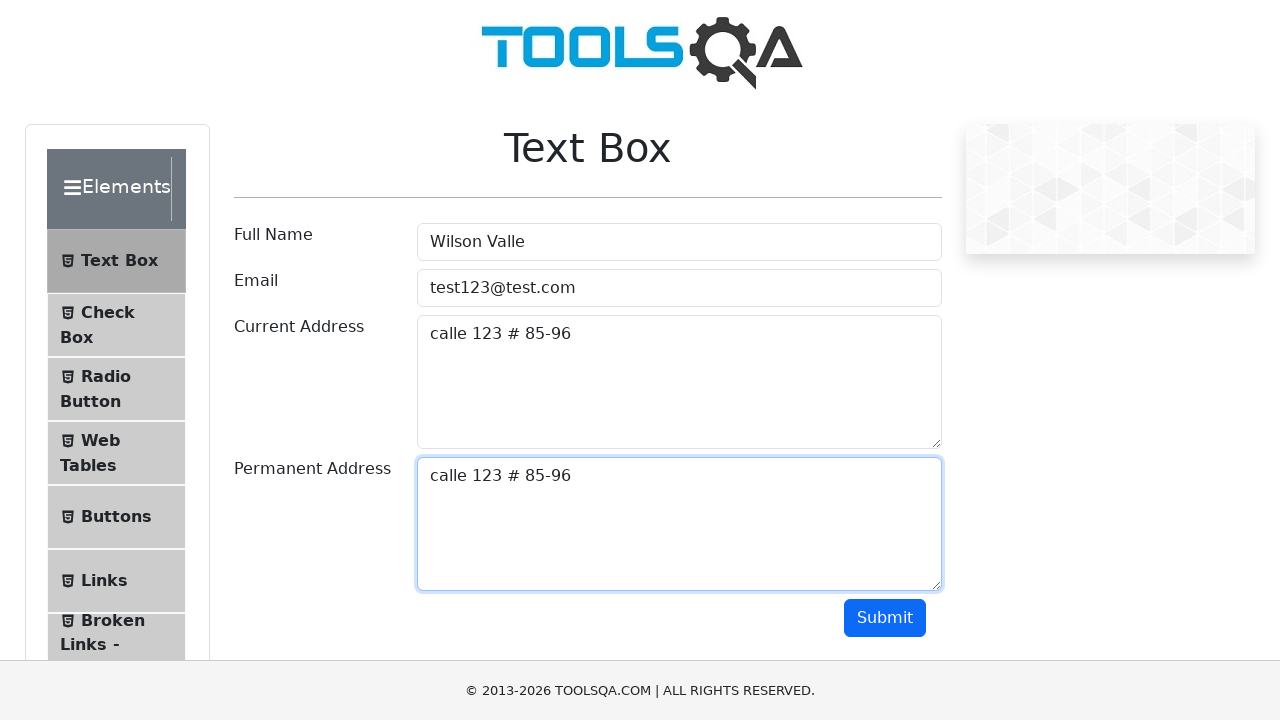

Form submission output appeared on page
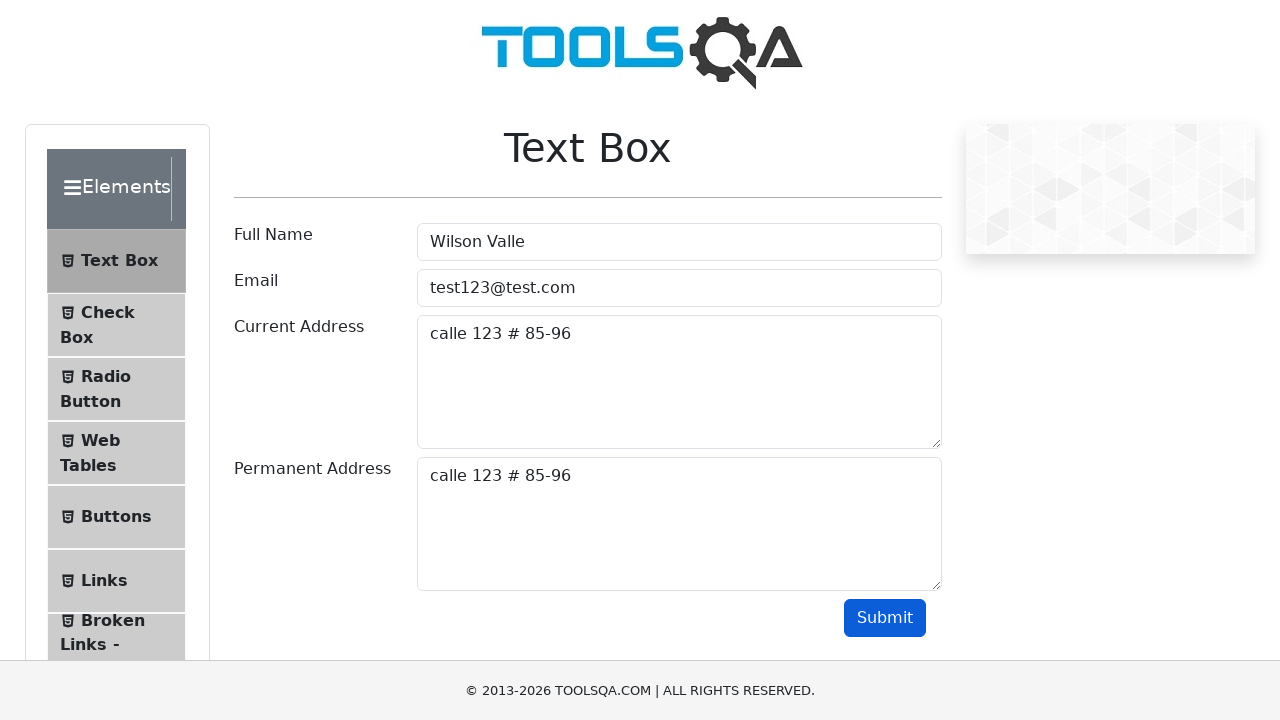

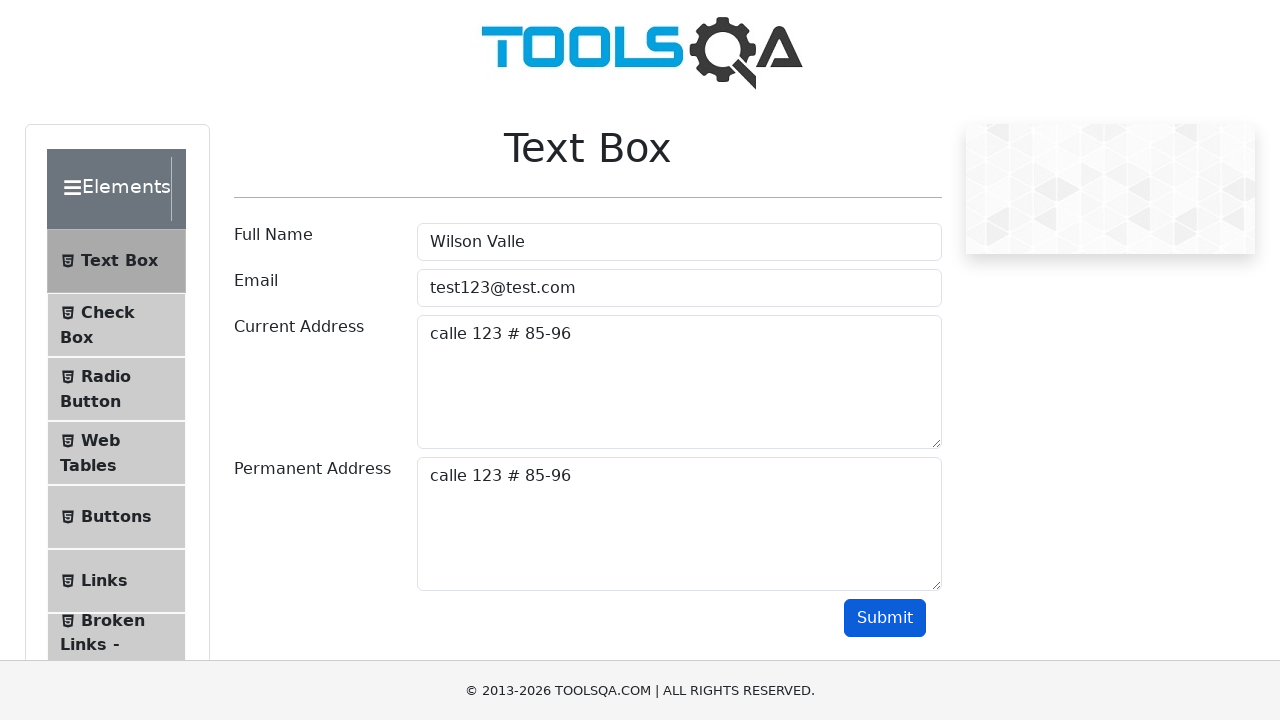